Tests filling the phone field in the consultation form

Starting URL: https://ithillel.ua

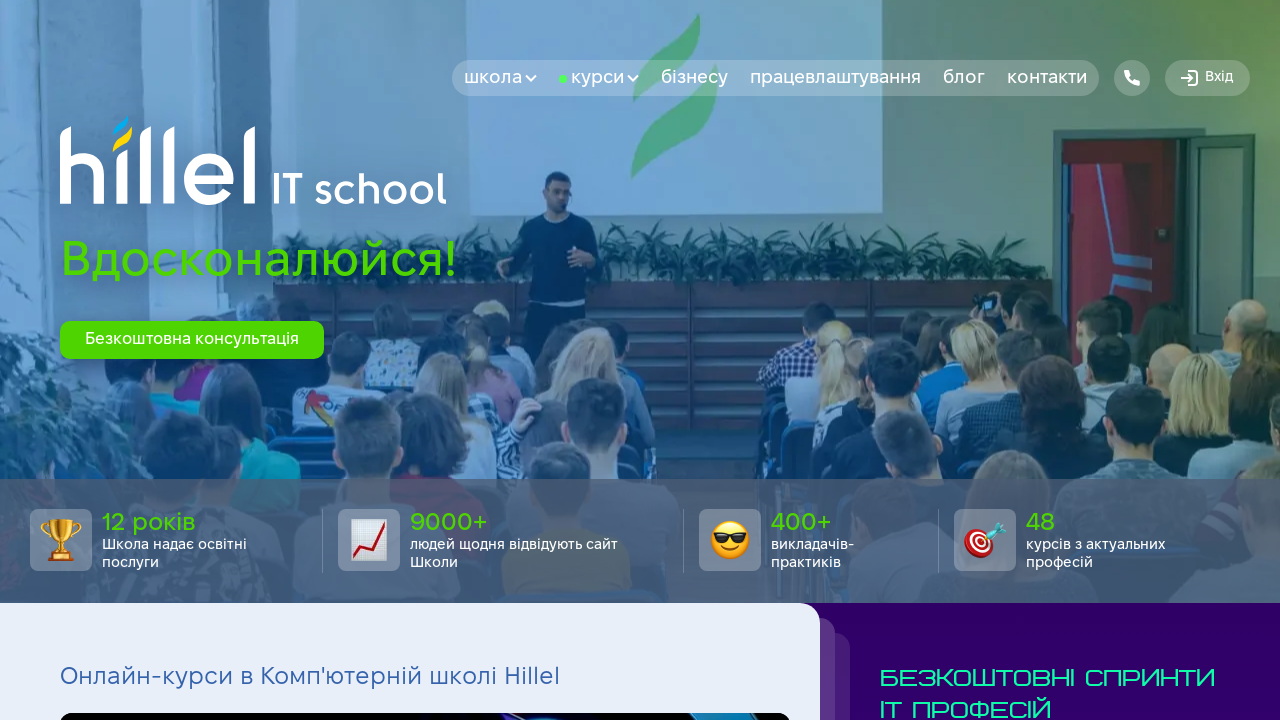

Clicked consultation button on hero section at (192, 340) on #btn-consultation-hero
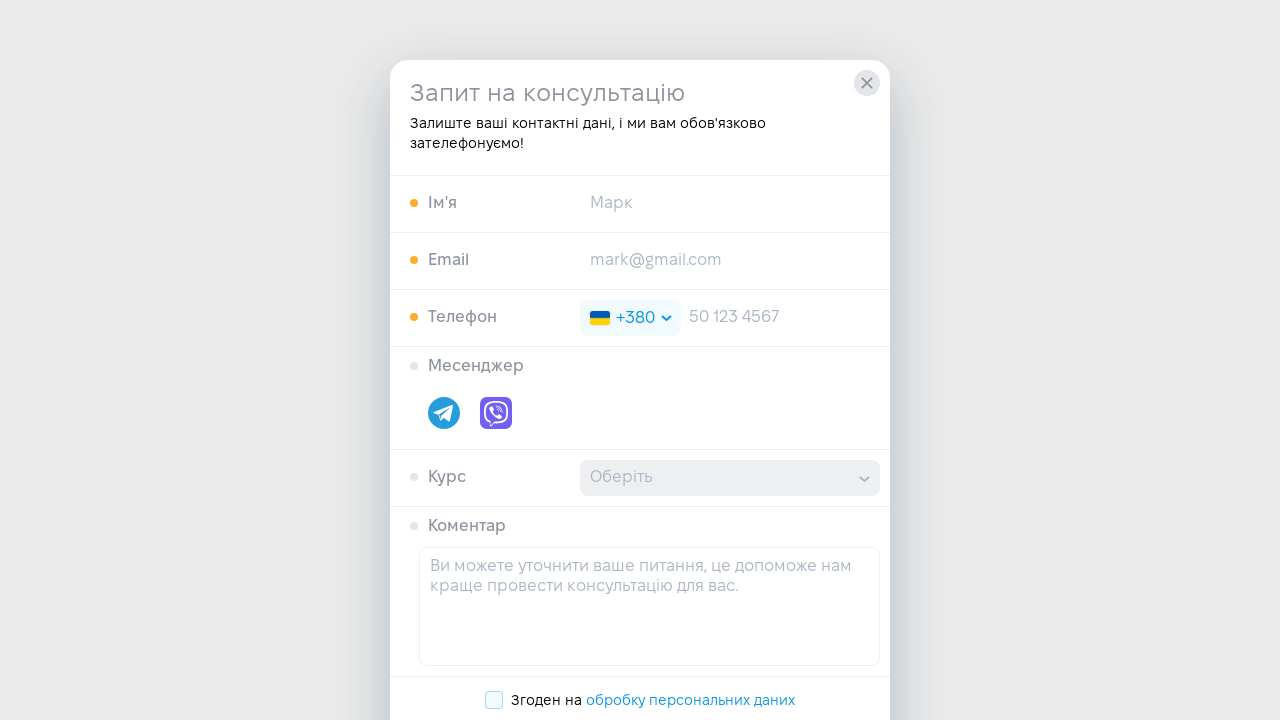

Filled phone field in consultation form with '631234567' on #input-tel-consultation
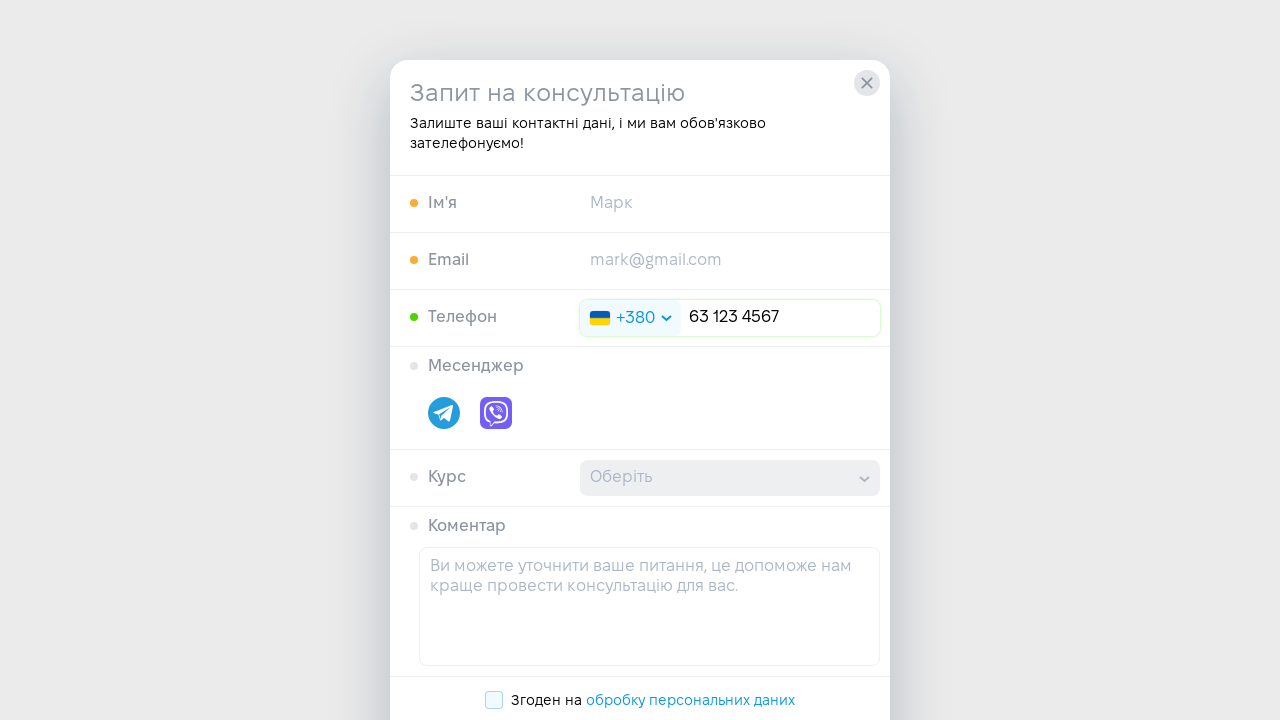

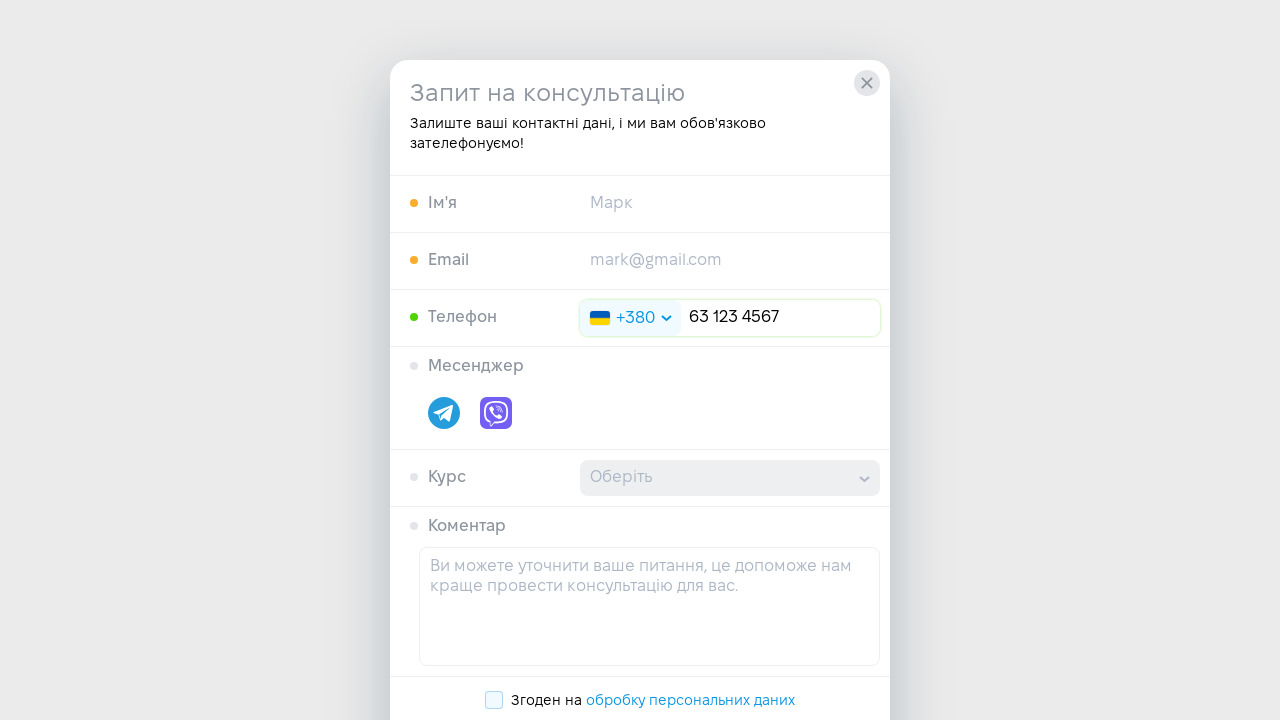